Tests that edits are cancelled when pressing Escape

Starting URL: https://demo.playwright.dev/todomvc

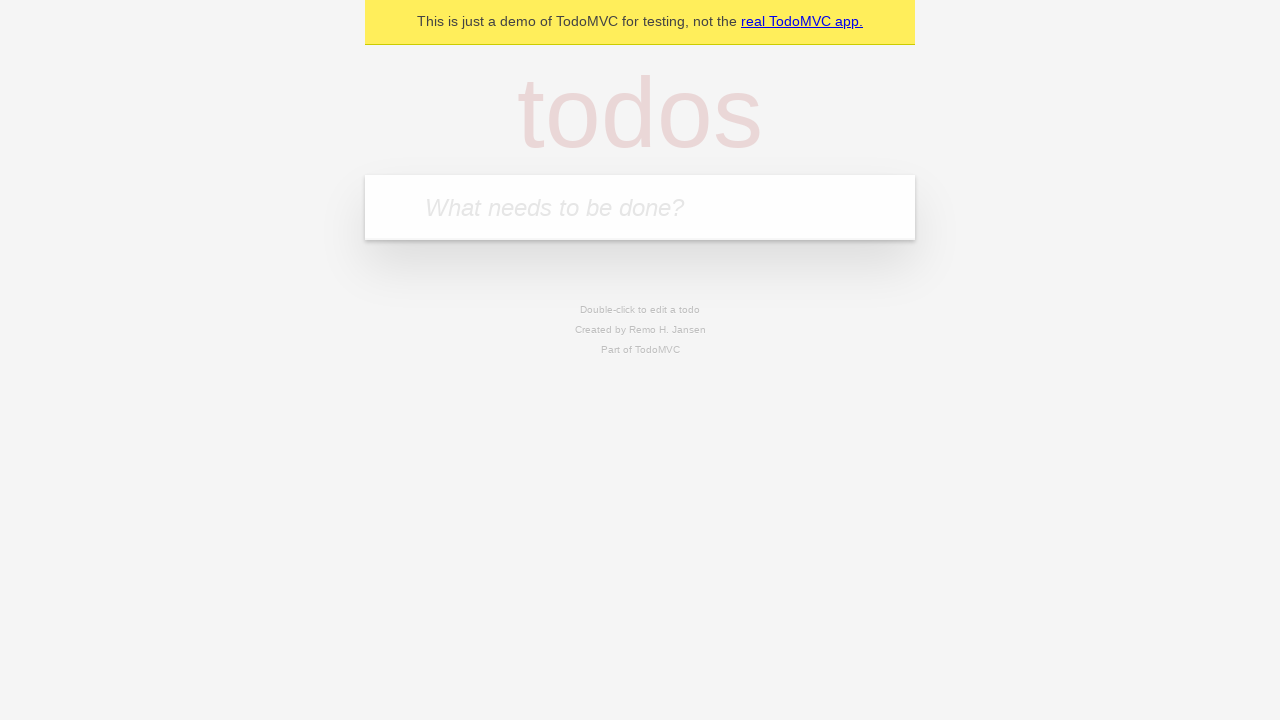

Located the 'What needs to be done?' input field
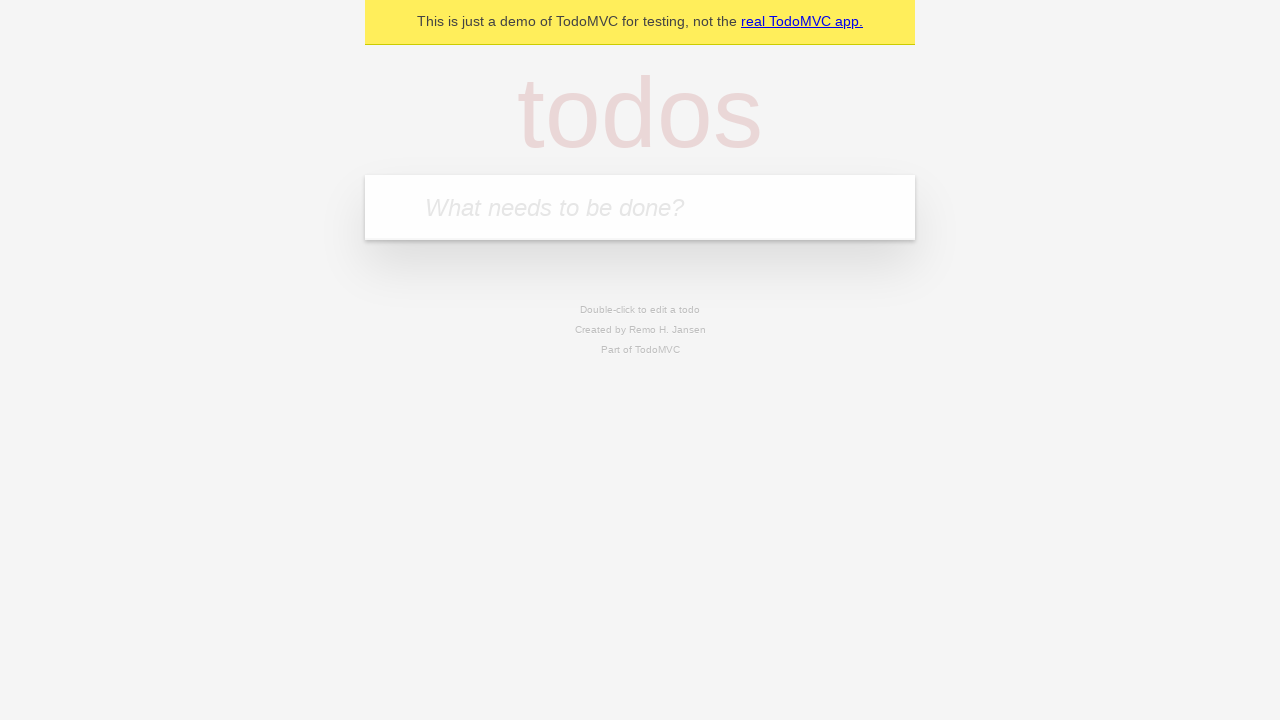

Filled first todo with 'buy some cheese' on internal:attr=[placeholder="What needs to be done?"i]
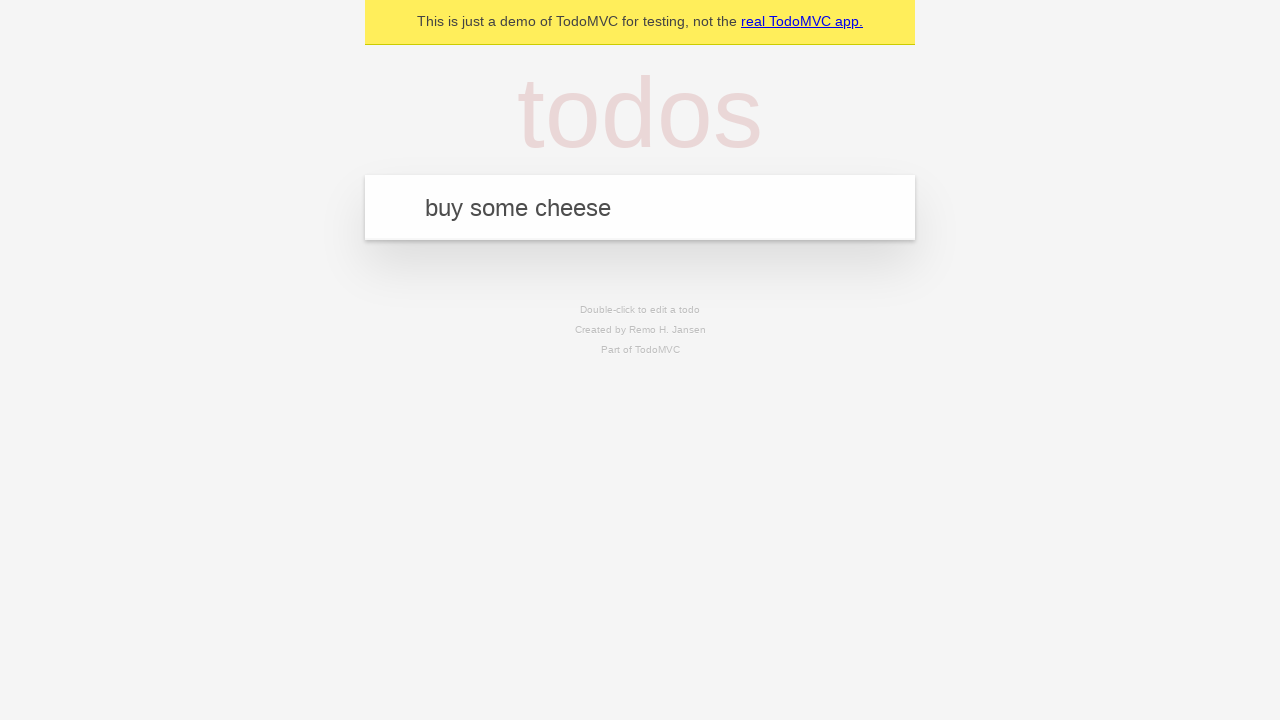

Pressed Enter to create first todo on internal:attr=[placeholder="What needs to be done?"i]
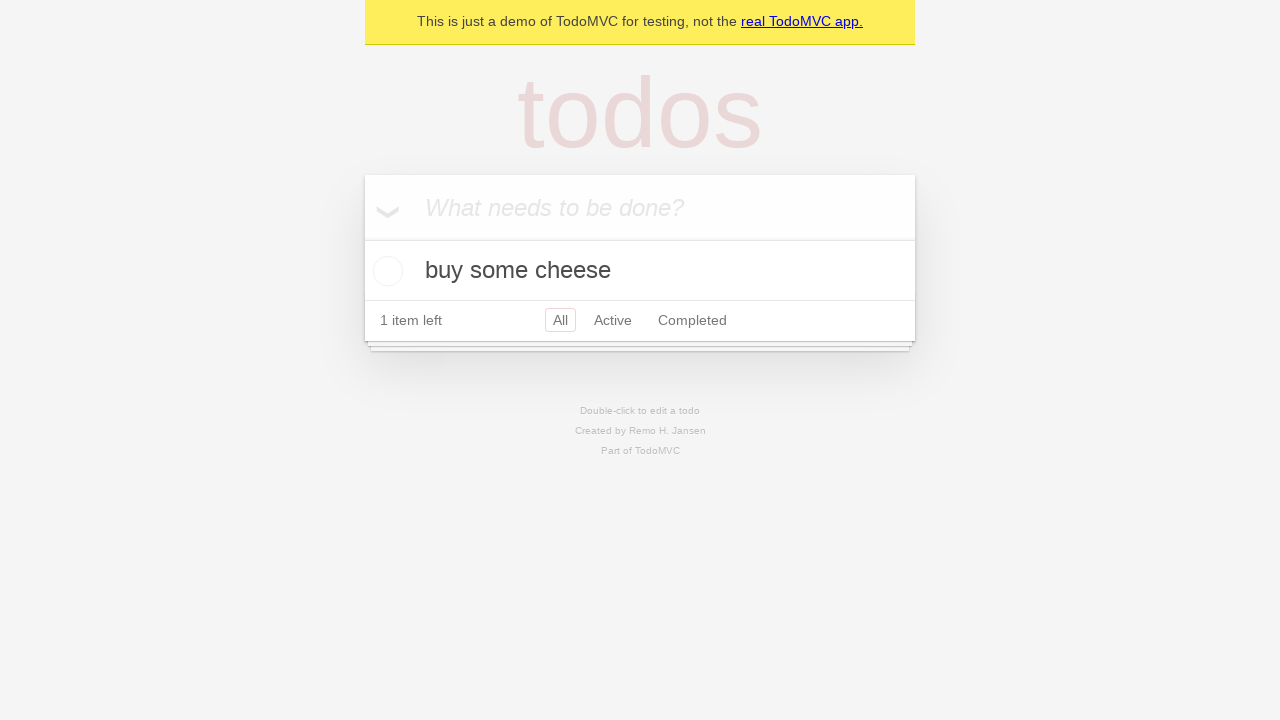

Filled second todo with 'feed the cat' on internal:attr=[placeholder="What needs to be done?"i]
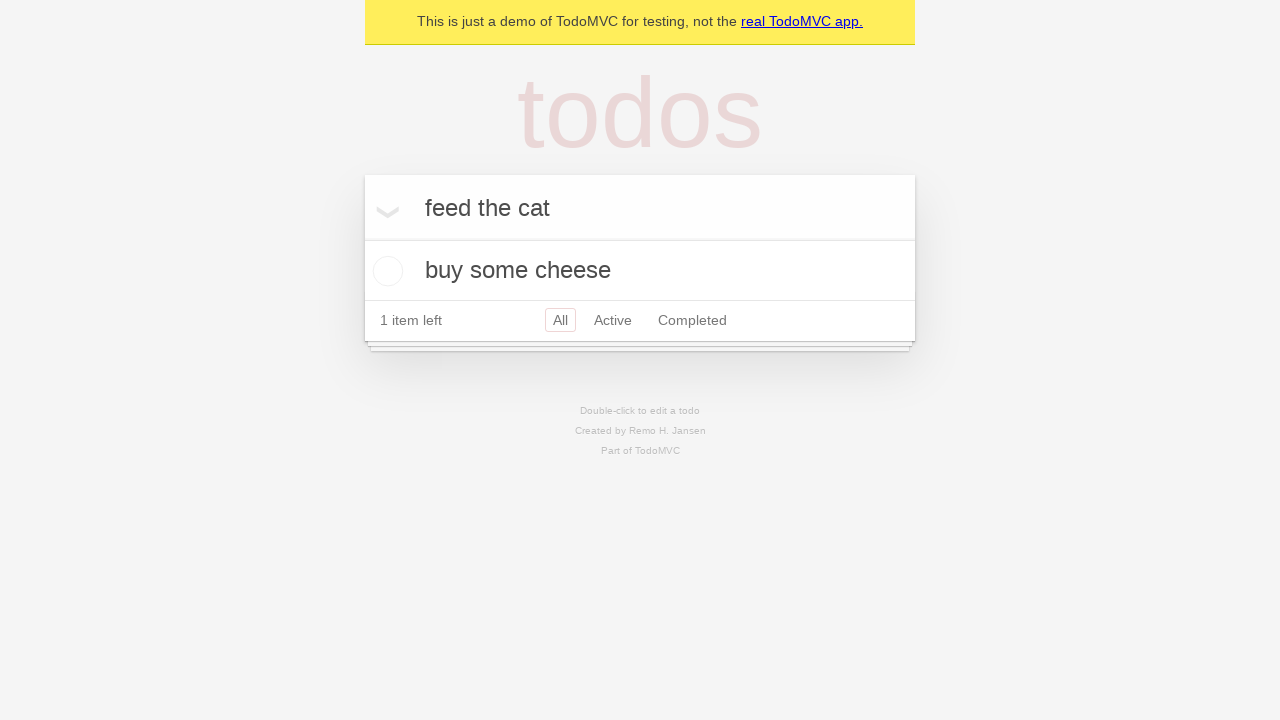

Pressed Enter to create second todo on internal:attr=[placeholder="What needs to be done?"i]
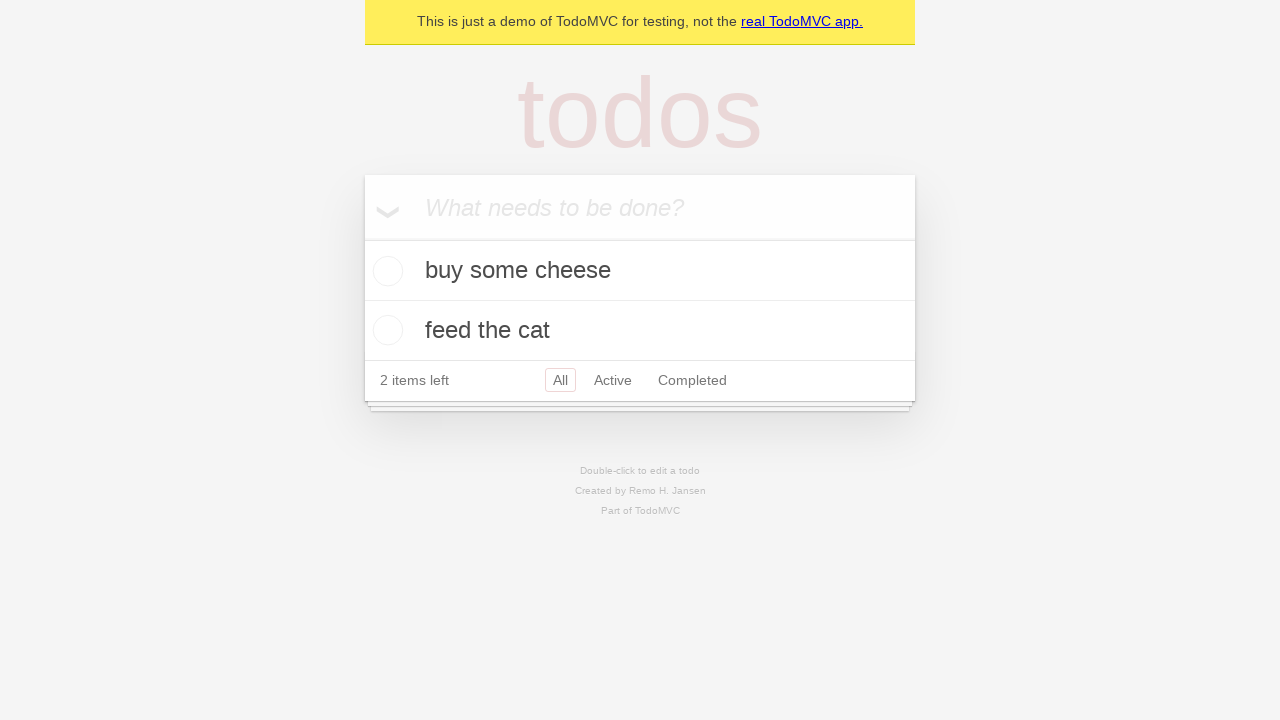

Filled third todo with 'book a doctors appointment' on internal:attr=[placeholder="What needs to be done?"i]
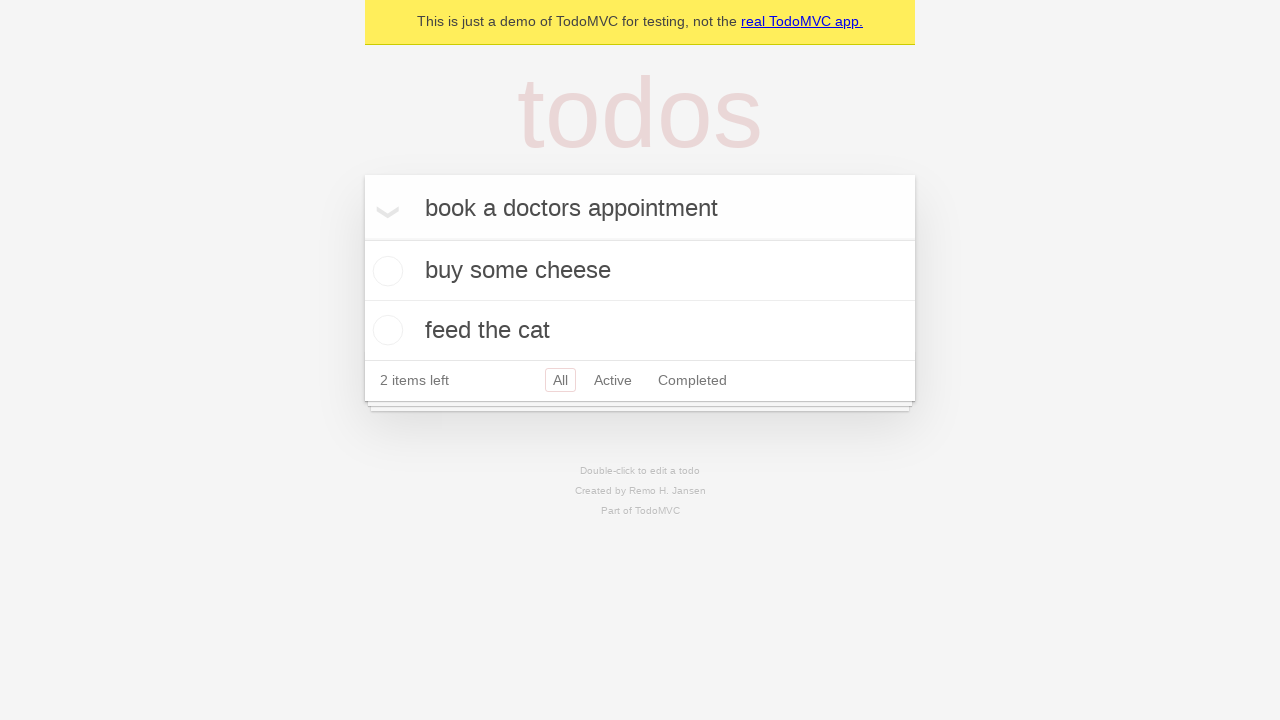

Pressed Enter to create third todo on internal:attr=[placeholder="What needs to be done?"i]
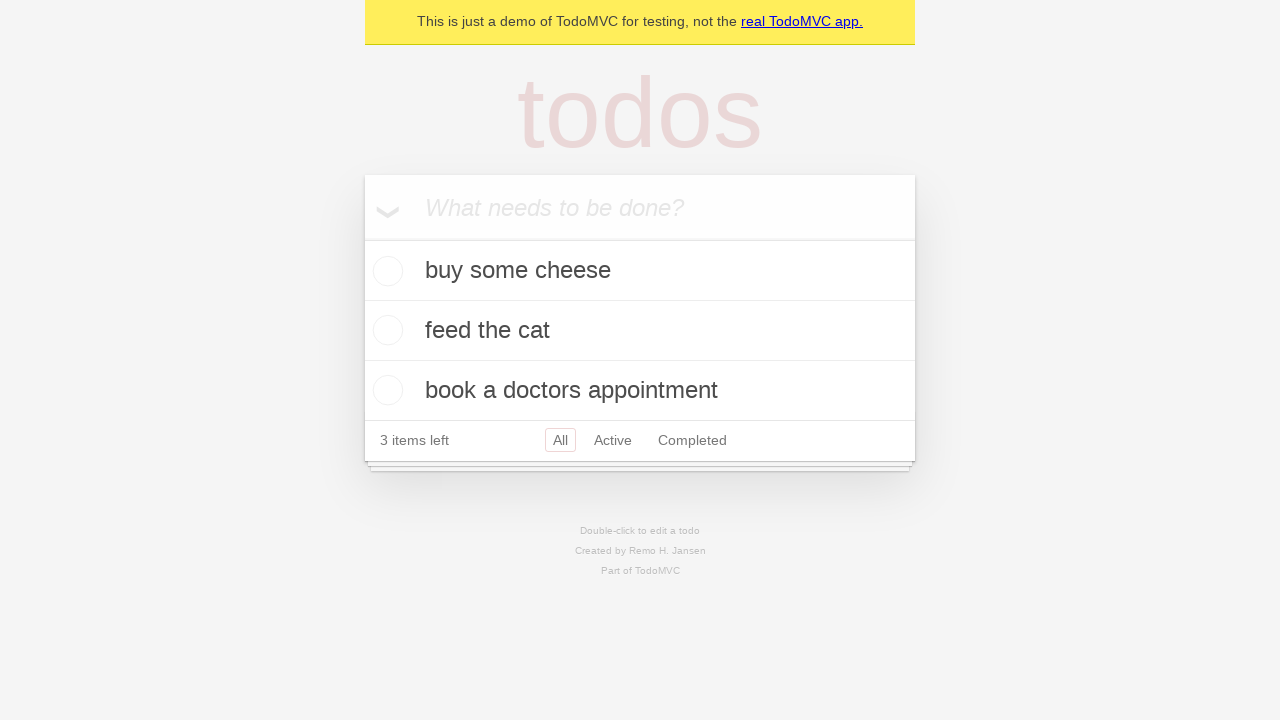

Located all todo items
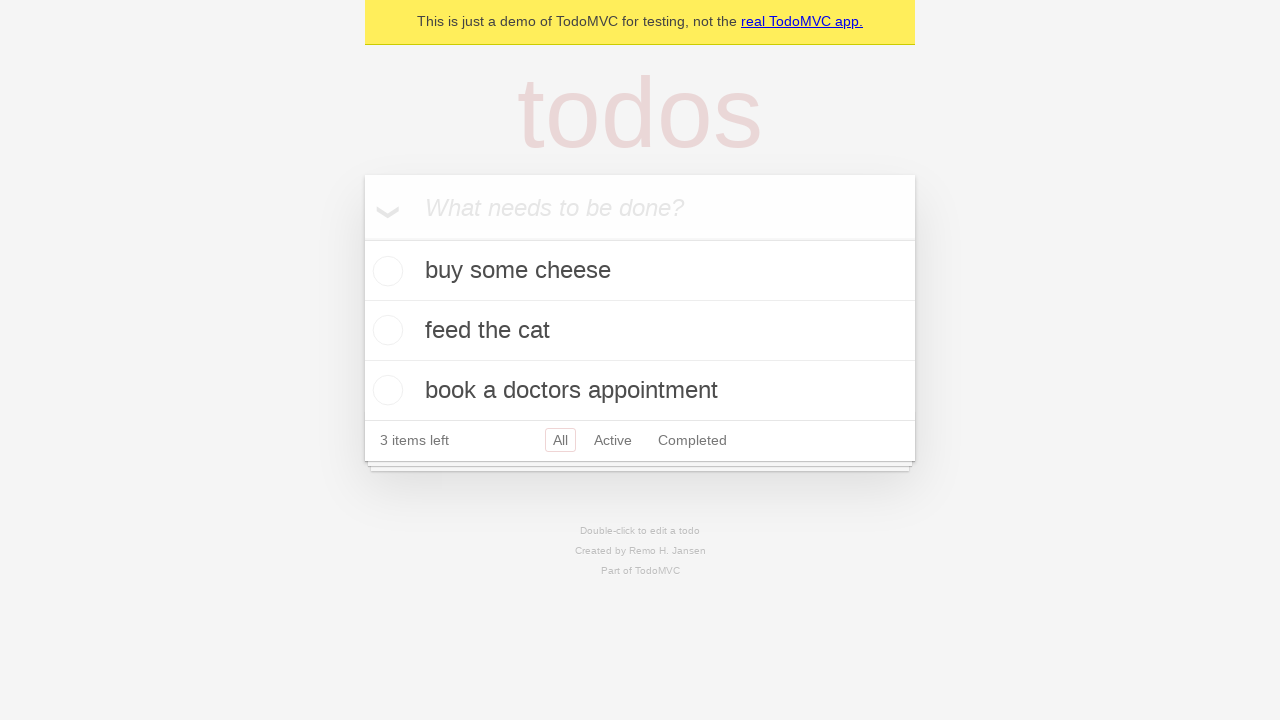

Double-clicked second todo to enter edit mode at (640, 331) on internal:testid=[data-testid="todo-item"s] >> nth=1
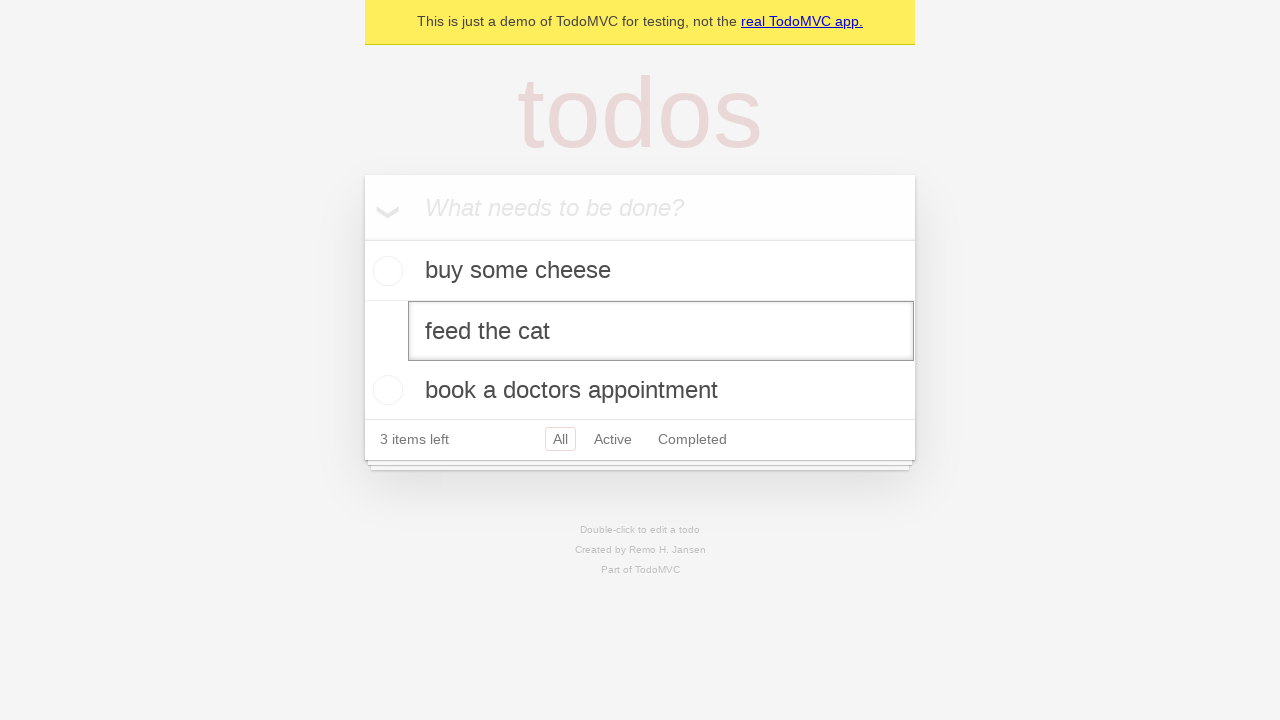

Filled edit field with 'buy some sausages' on internal:testid=[data-testid="todo-item"s] >> nth=1 >> internal:role=textbox[nam
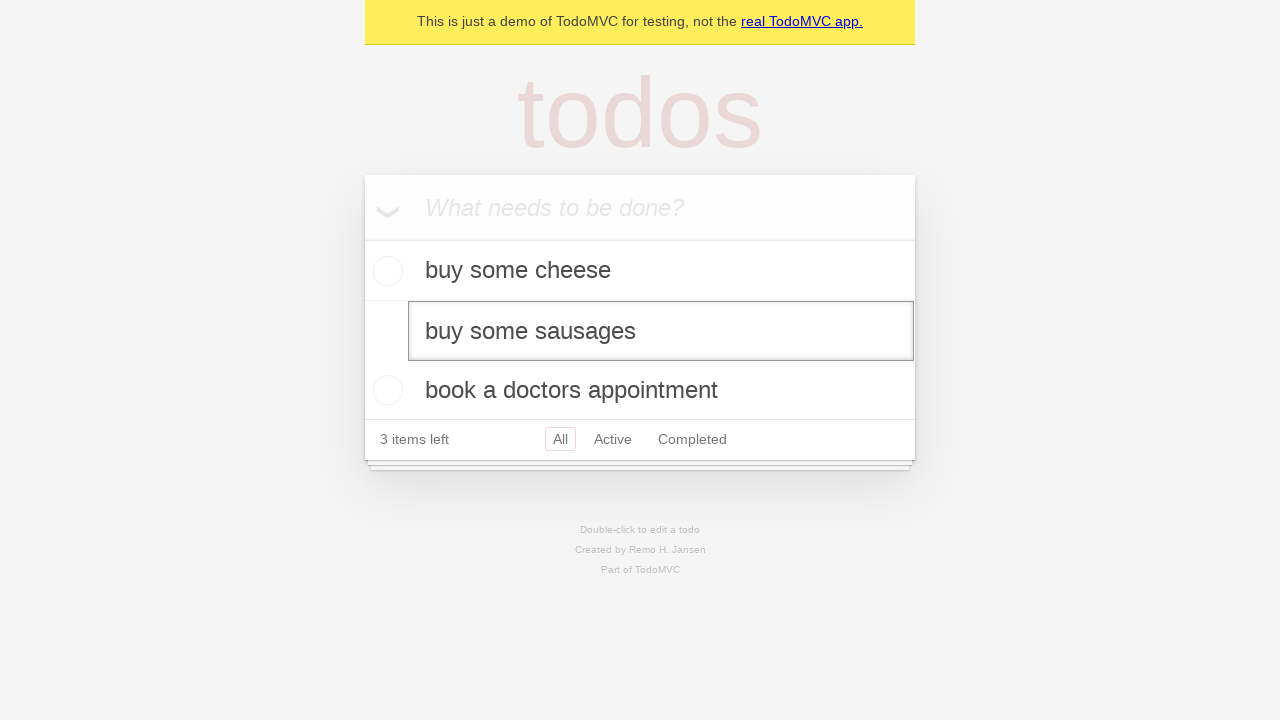

Pressed Escape to cancel edits on second todo on internal:testid=[data-testid="todo-item"s] >> nth=1 >> internal:role=textbox[nam
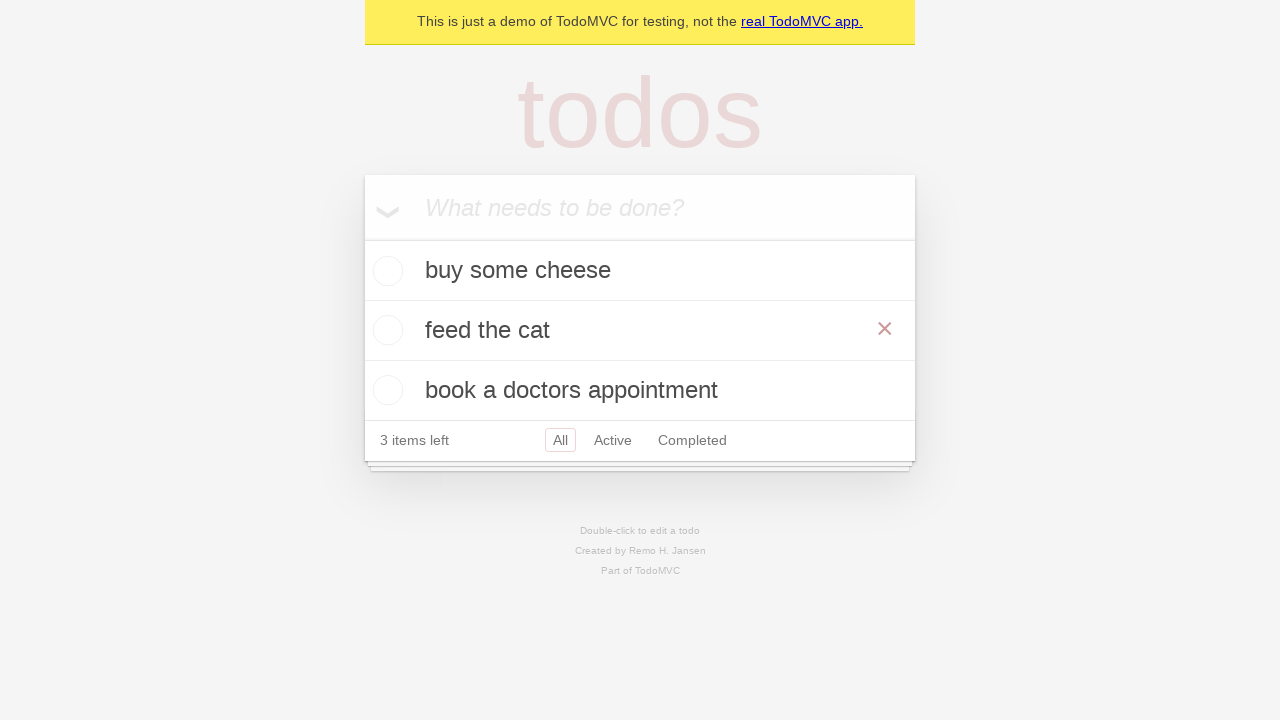

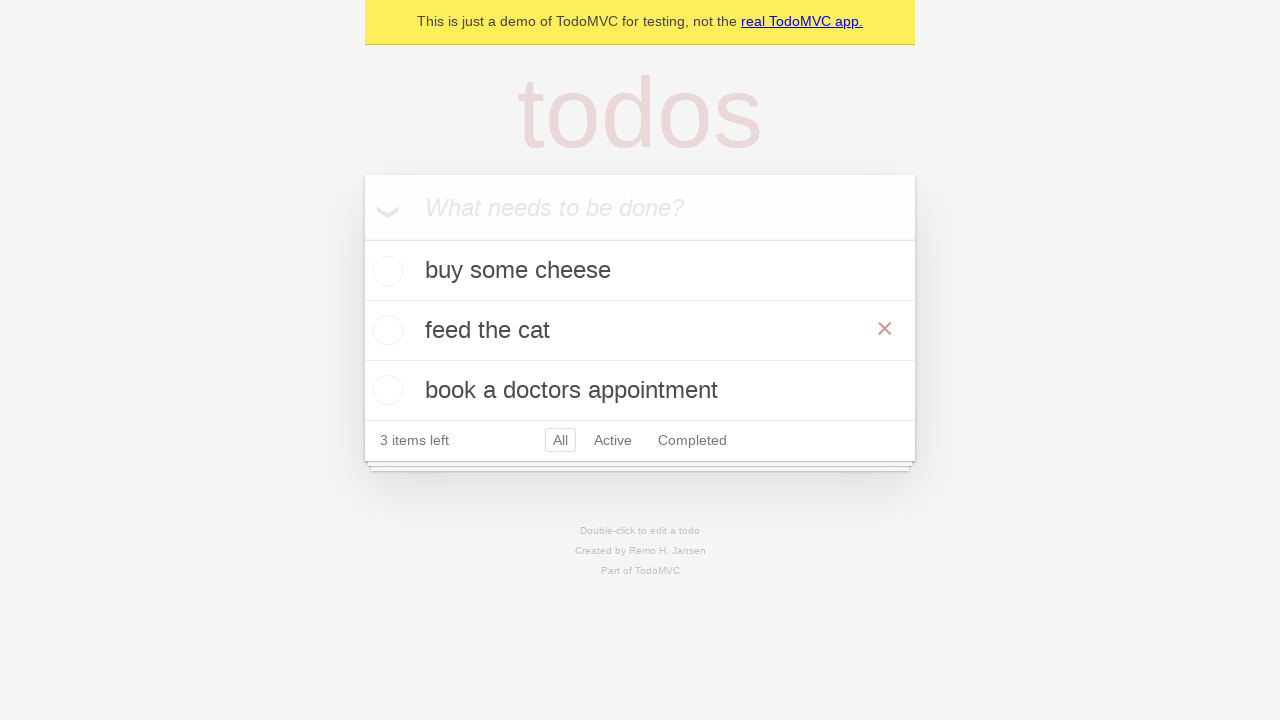